Tests setting a date value directly in a datepicker input field using JavaScript execution to bypass the calendar widget UI.

Starting URL: https://seleniumpractise.blogspot.com/2016/08/how-to-handle-calendar-in-selenium.html

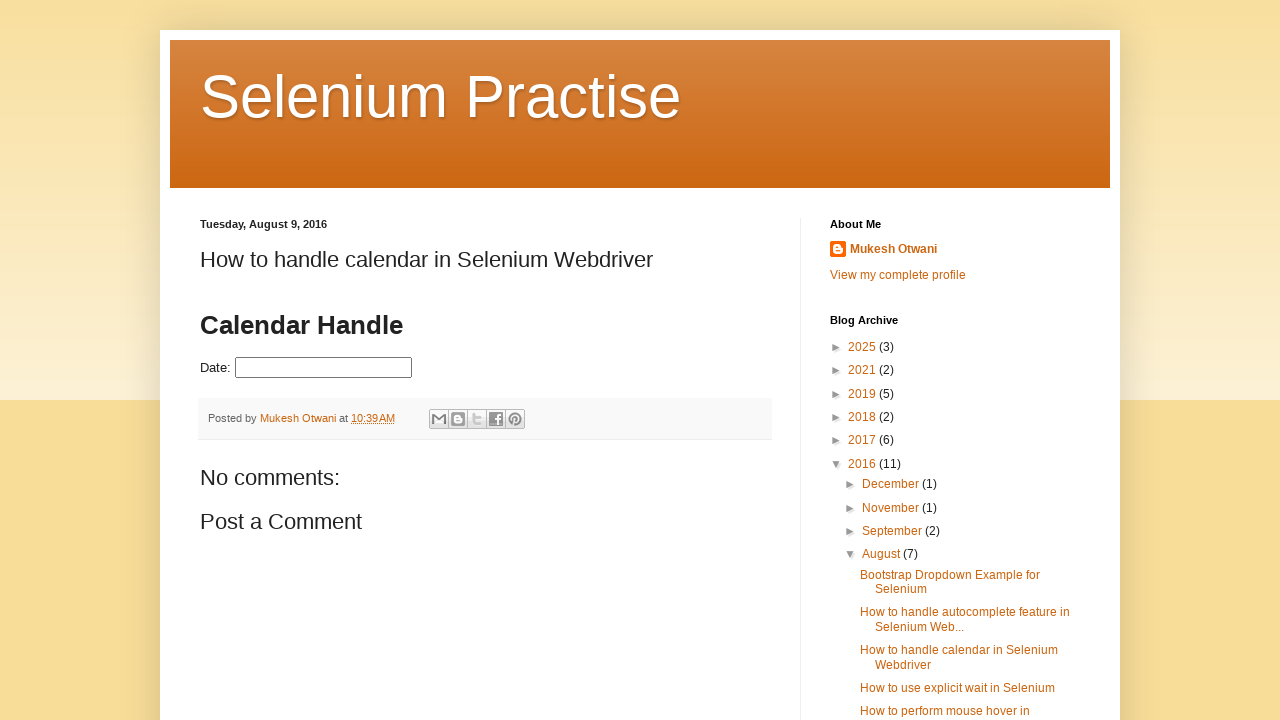

Set datepicker input value to 25/12/2026 using JavaScript
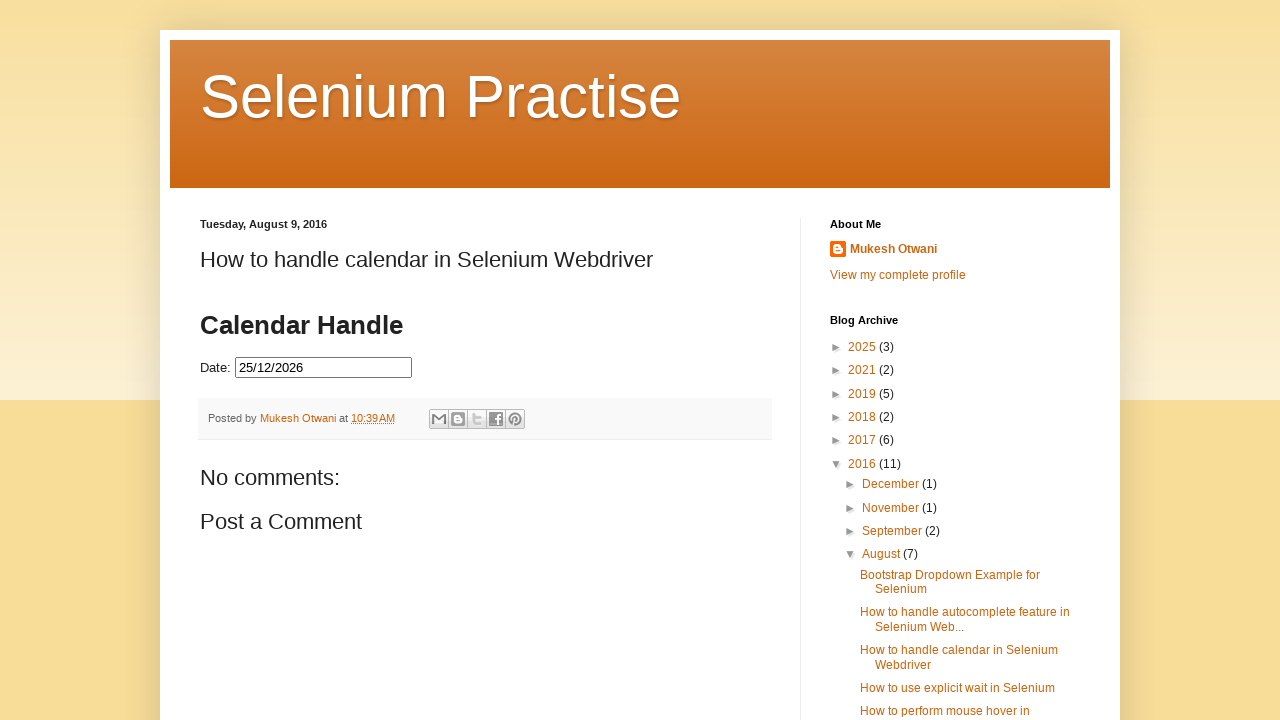

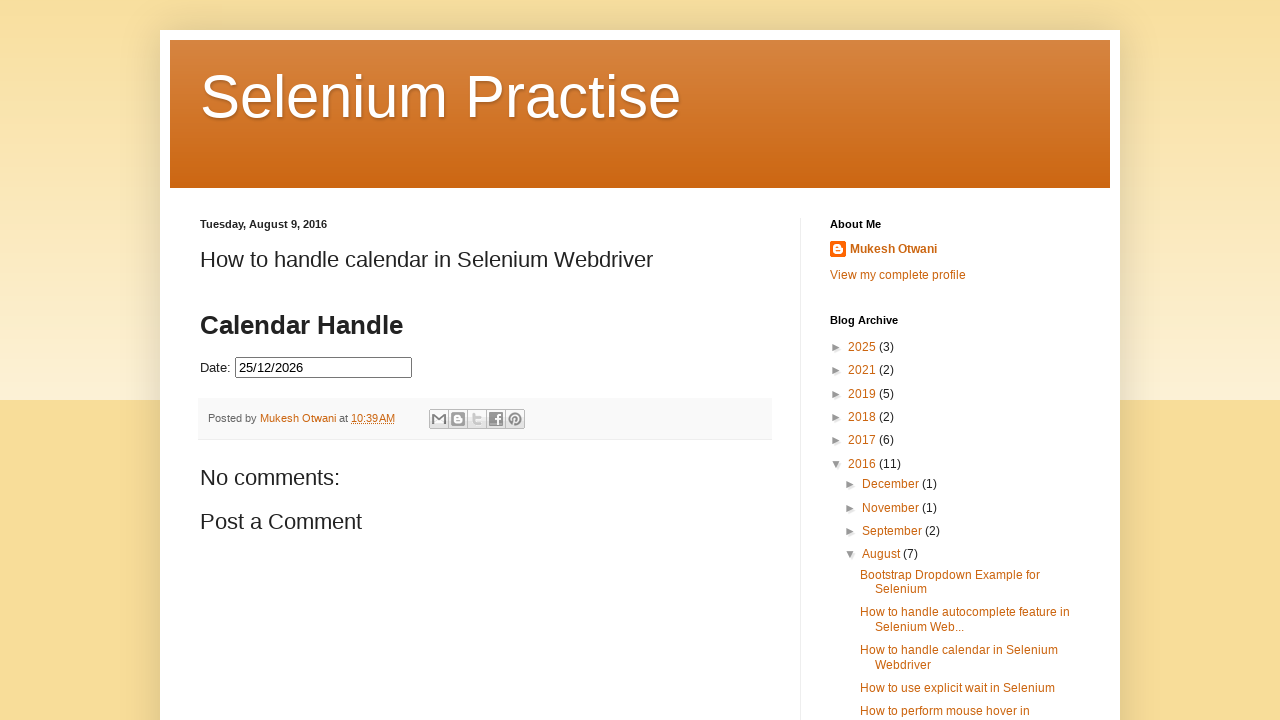